Navigates to the Rahul Shetty Academy login practice page

Starting URL: https://rahulshettyacademy.com/loginpagePractise/

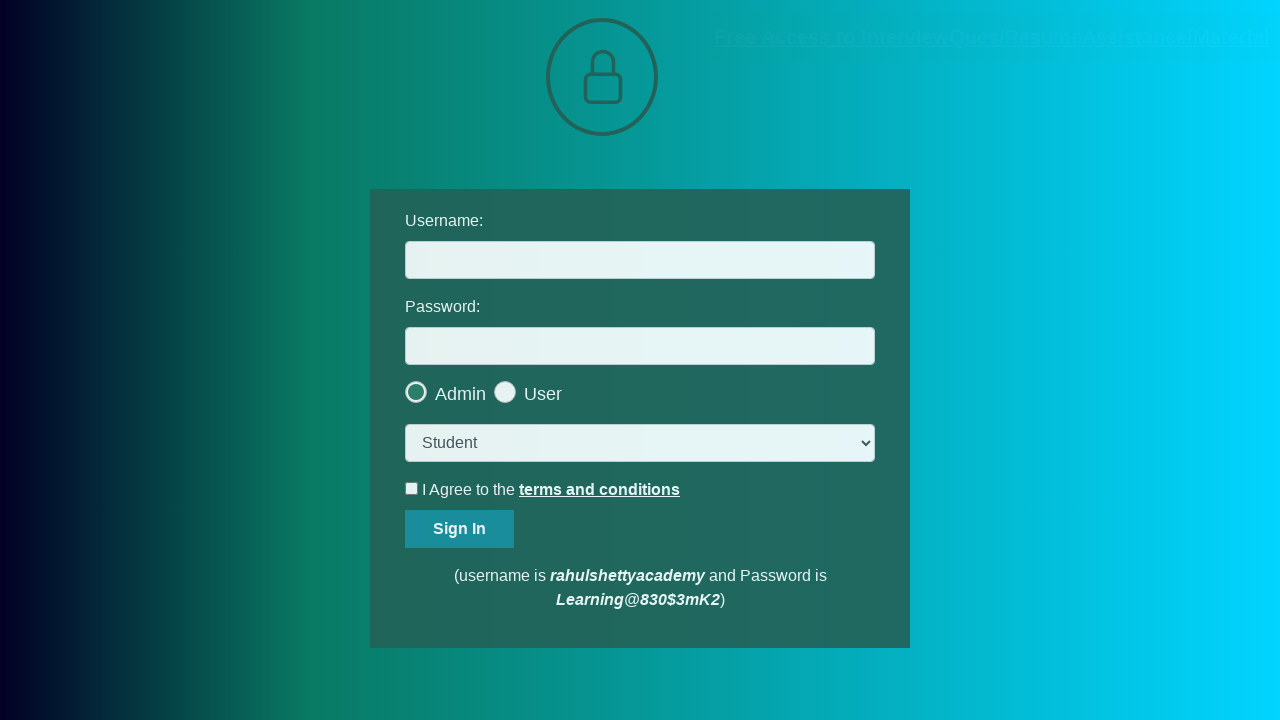

Navigated to Rahul Shetty Academy login practice page
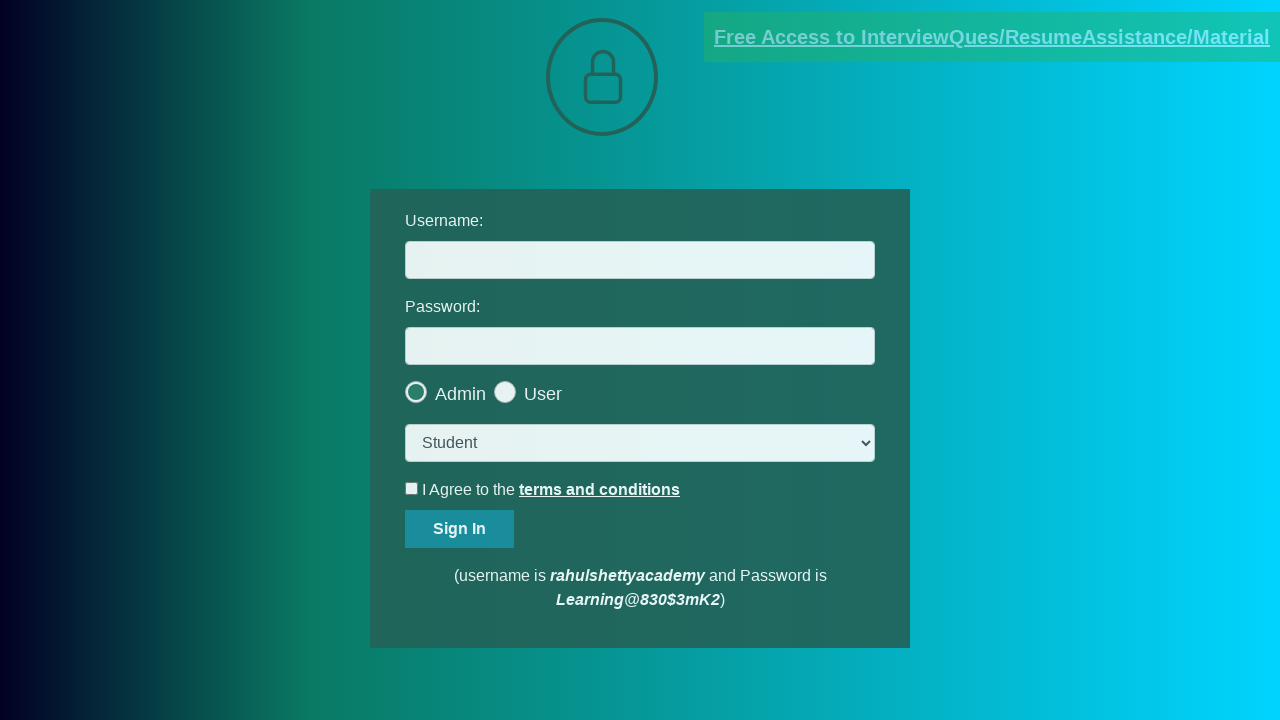

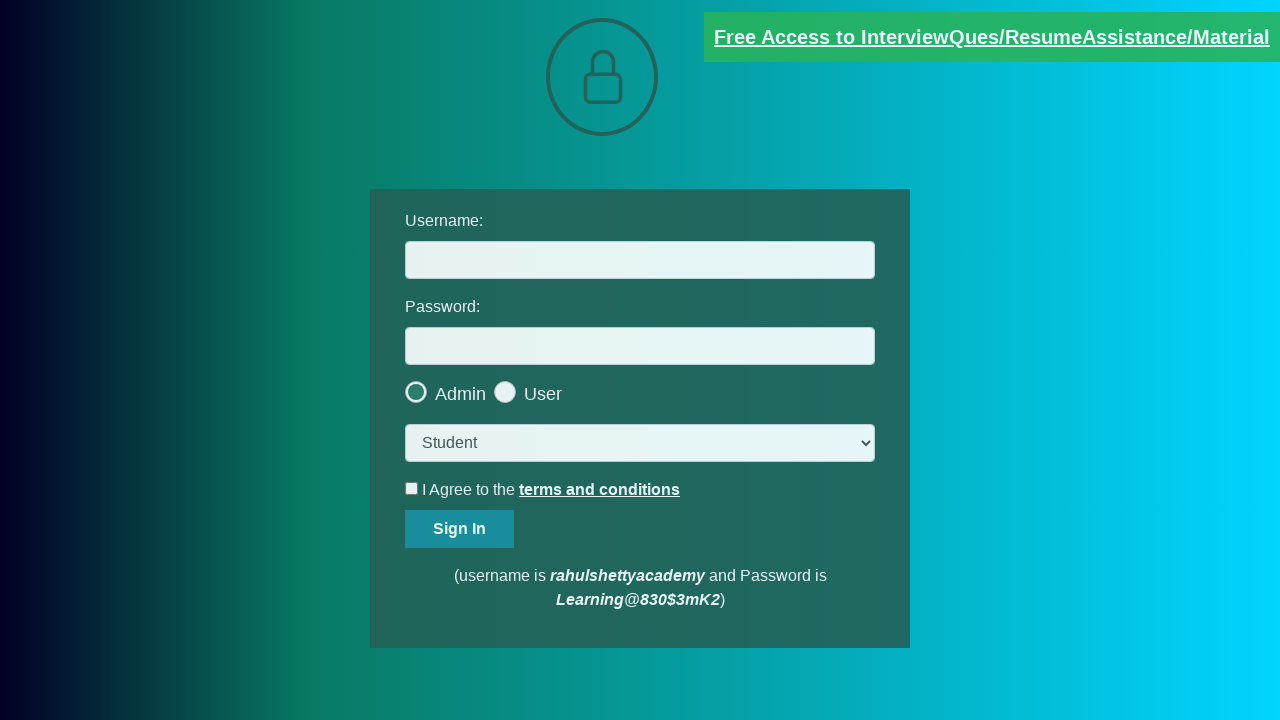